Tests registration form with mismatched email confirmation to validate error message

Starting URL: https://alada.vn/tai-khoan/dang-ky.html

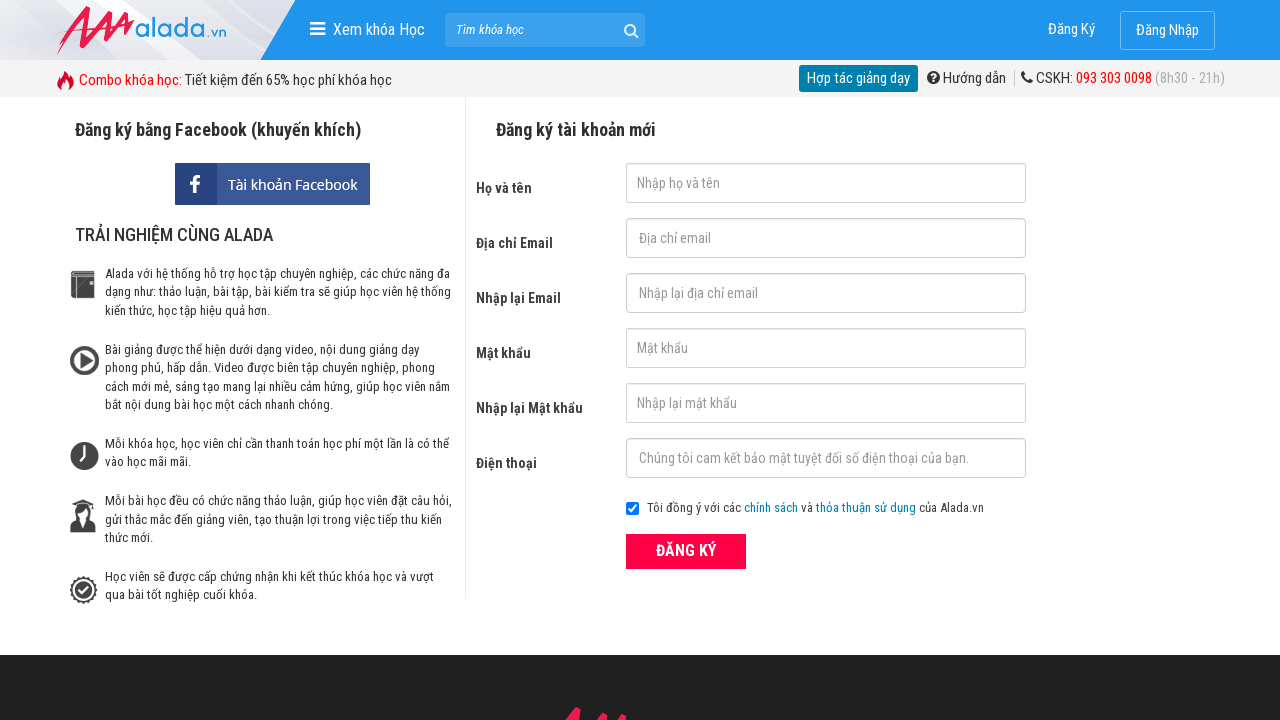

Filled first name field with 'Nguyen Van A' on #txtFirstname
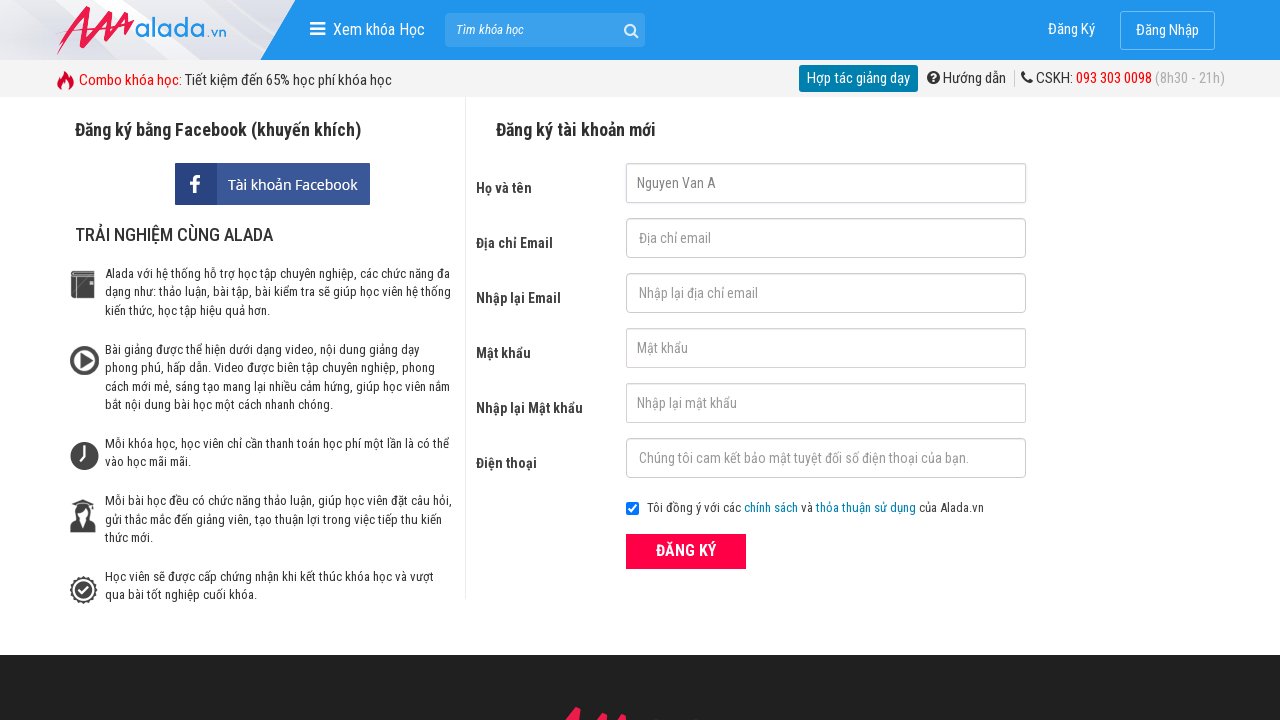

Filled email field with '111@gmail.com' on #txtEmail
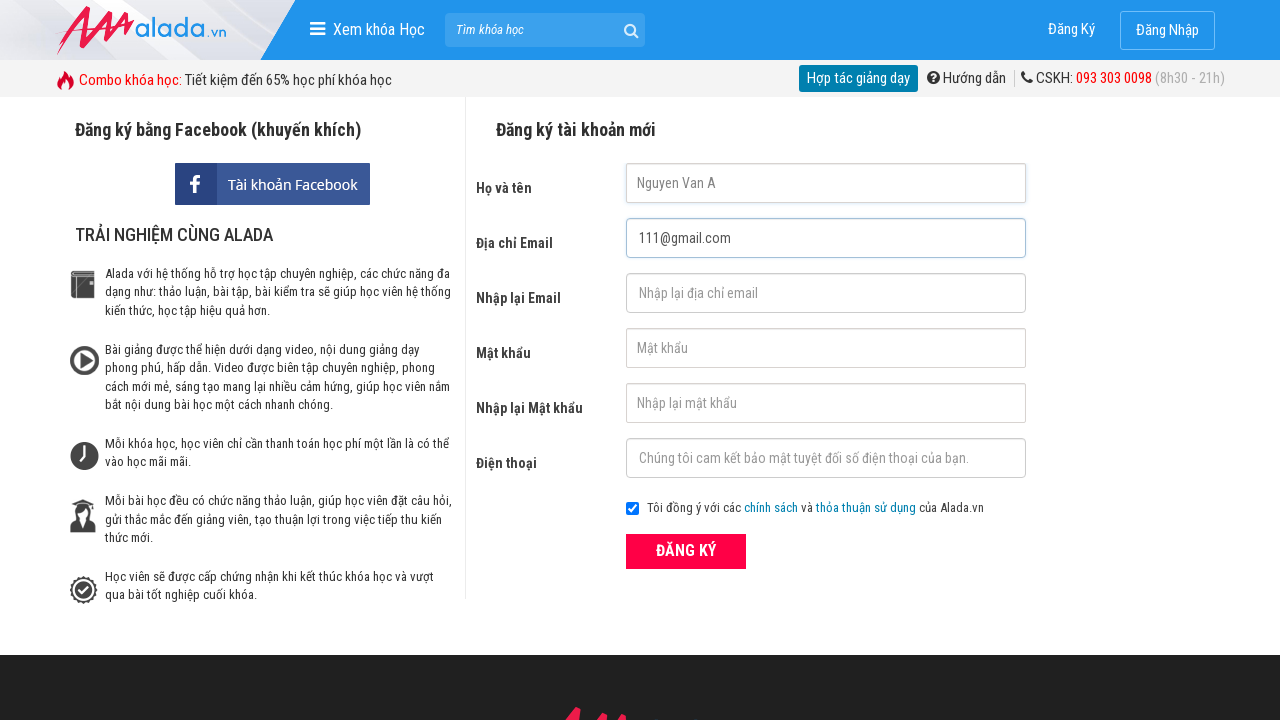

Filled confirm email field with mismatched email '111#gmail.com' on #txtCEmail
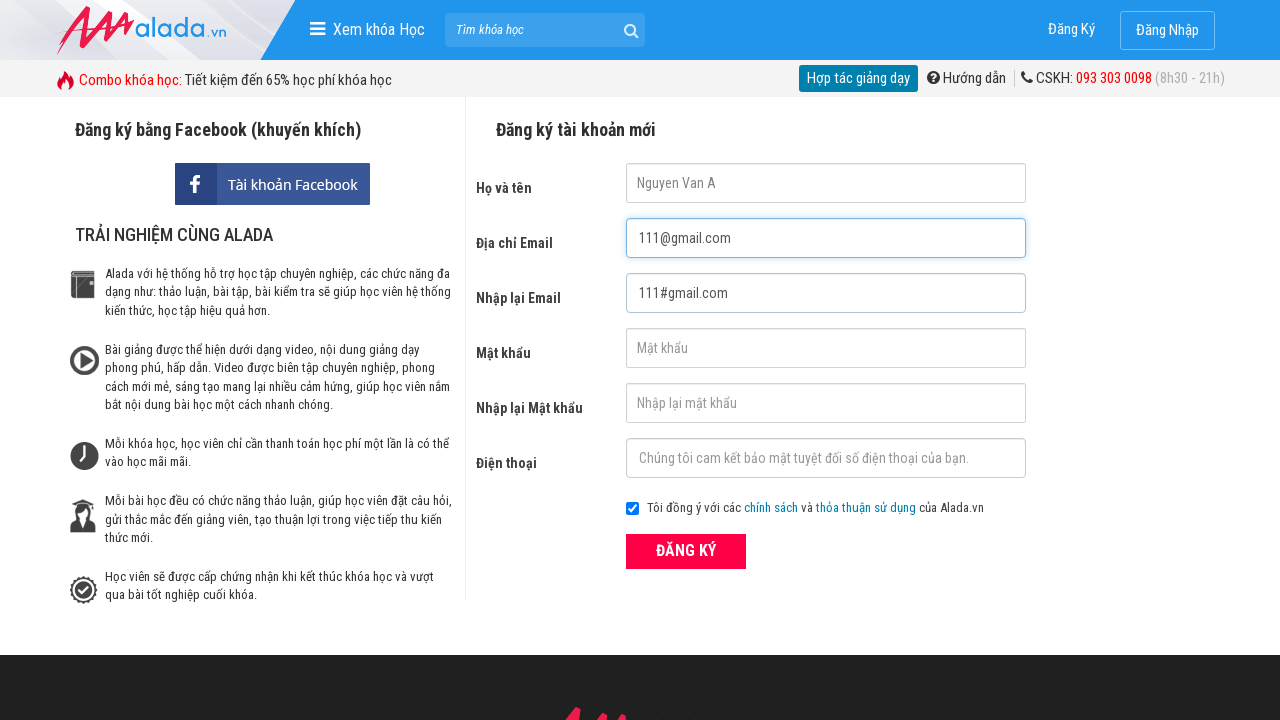

Filled password field with '123456' on #txtPassword
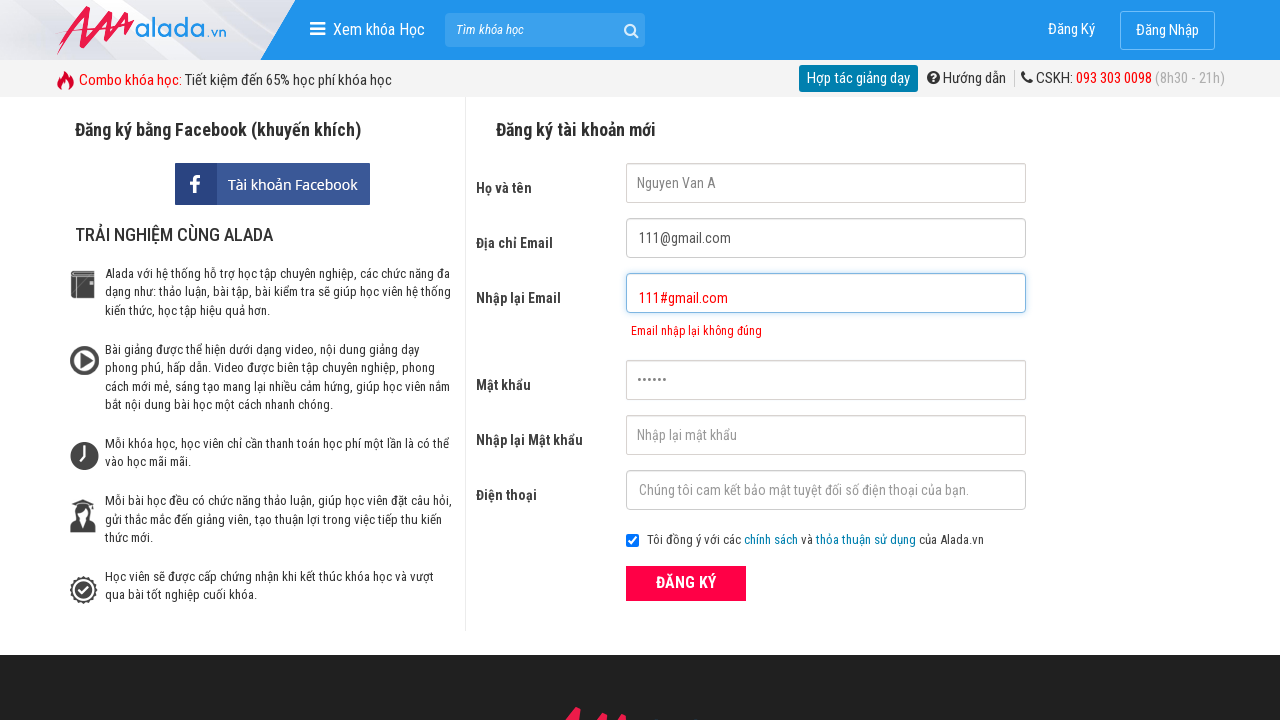

Filled confirm password field with '123456' on #txtCPassword
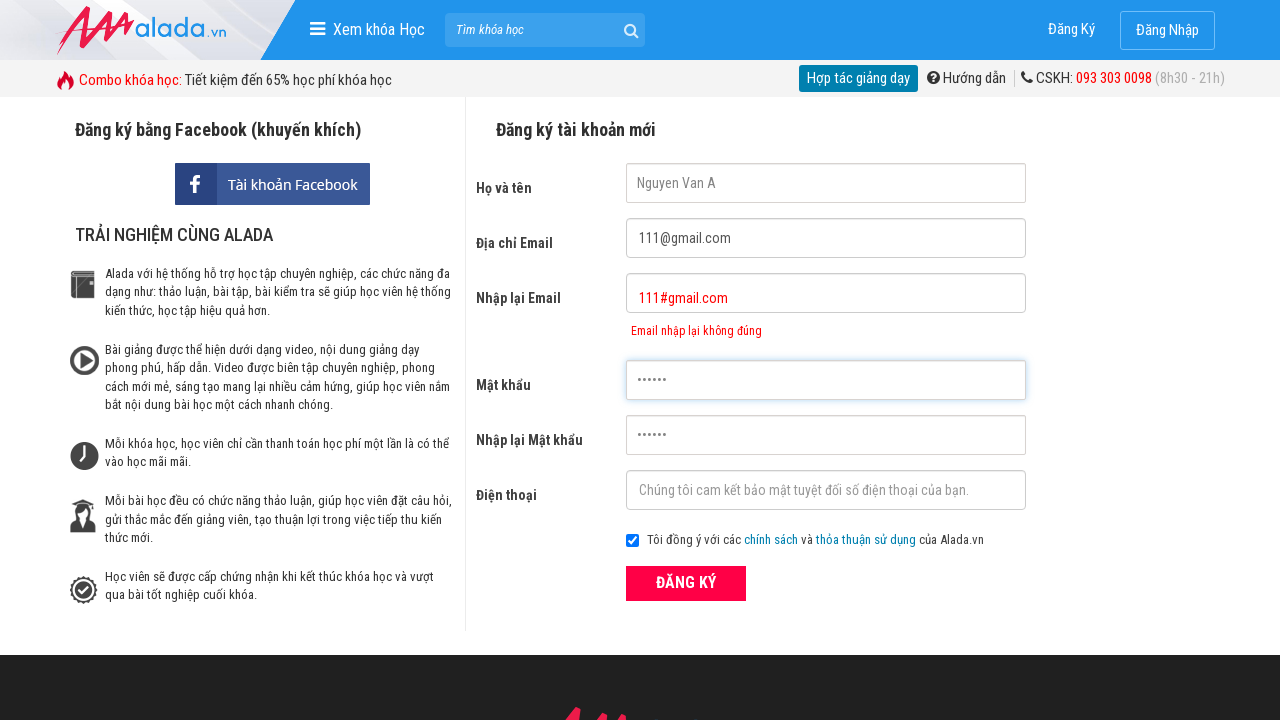

Filled phone field with '0987654321' on #txtPhone
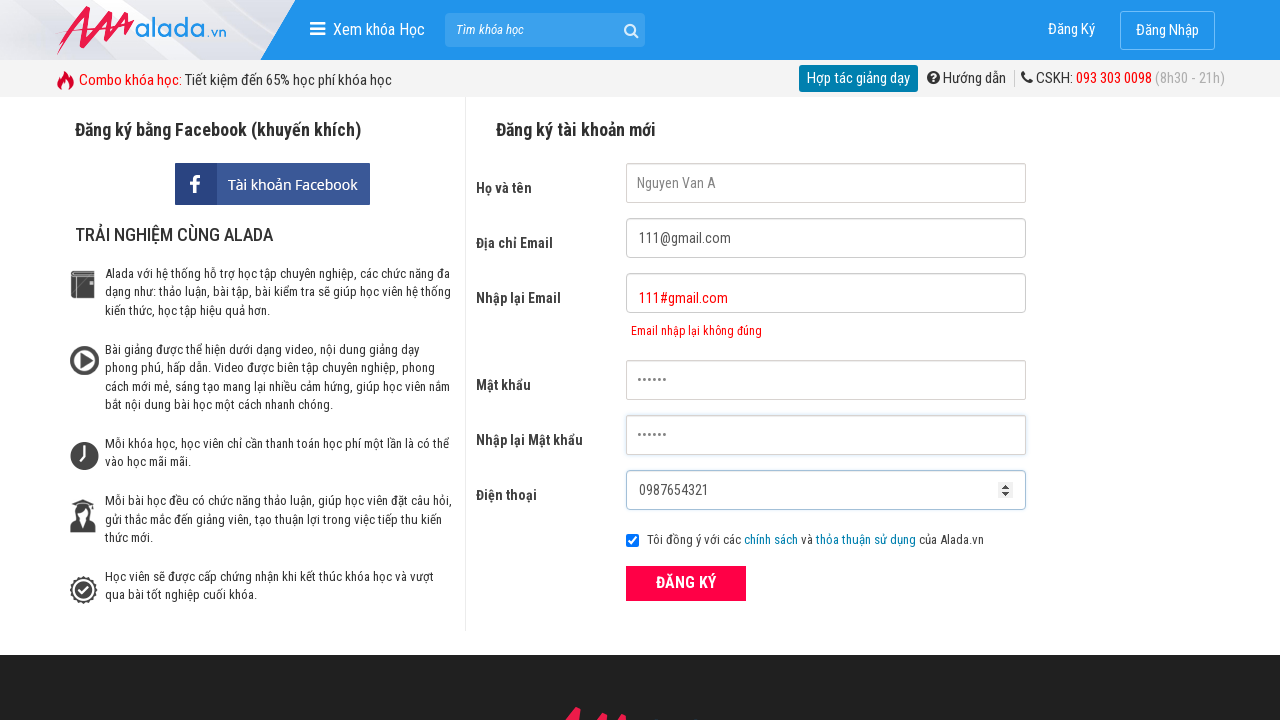

Clicked ĐĂNG KÝ (Register) button at (686, 583) on xpath=//div[@class='form frmRegister']//button[text()='ĐĂNG KÝ']
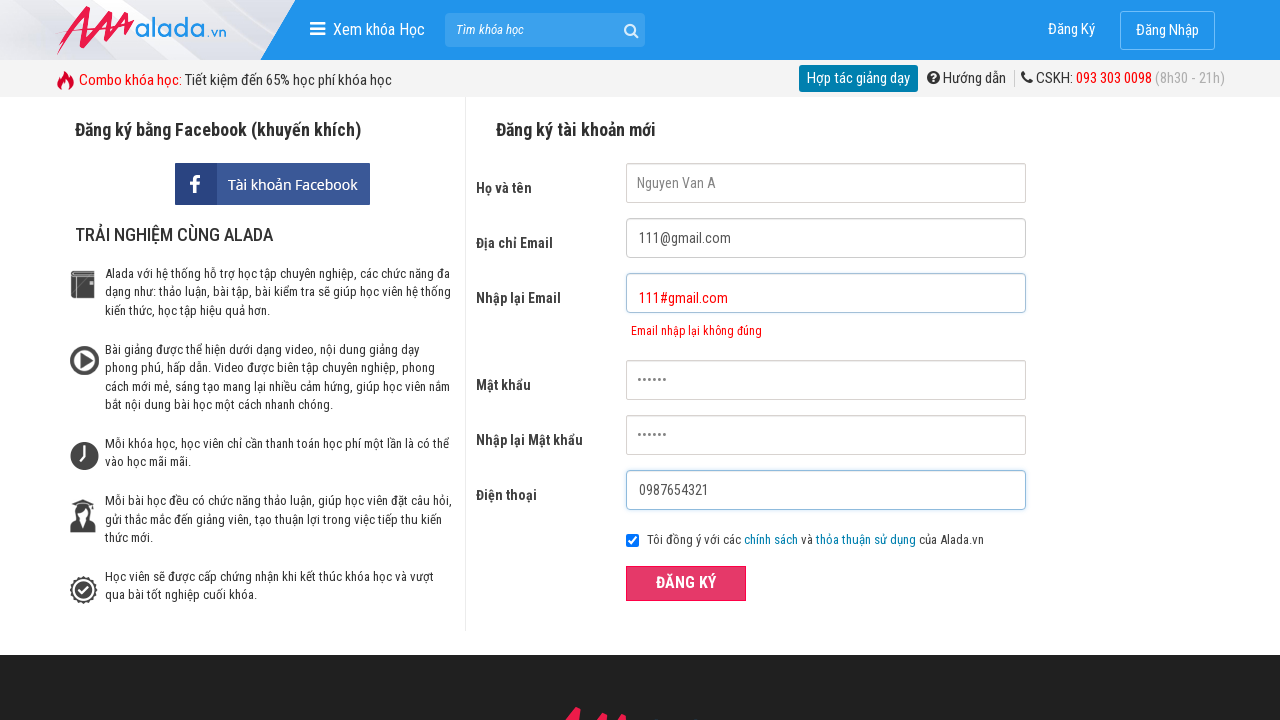

Email confirmation error message appeared
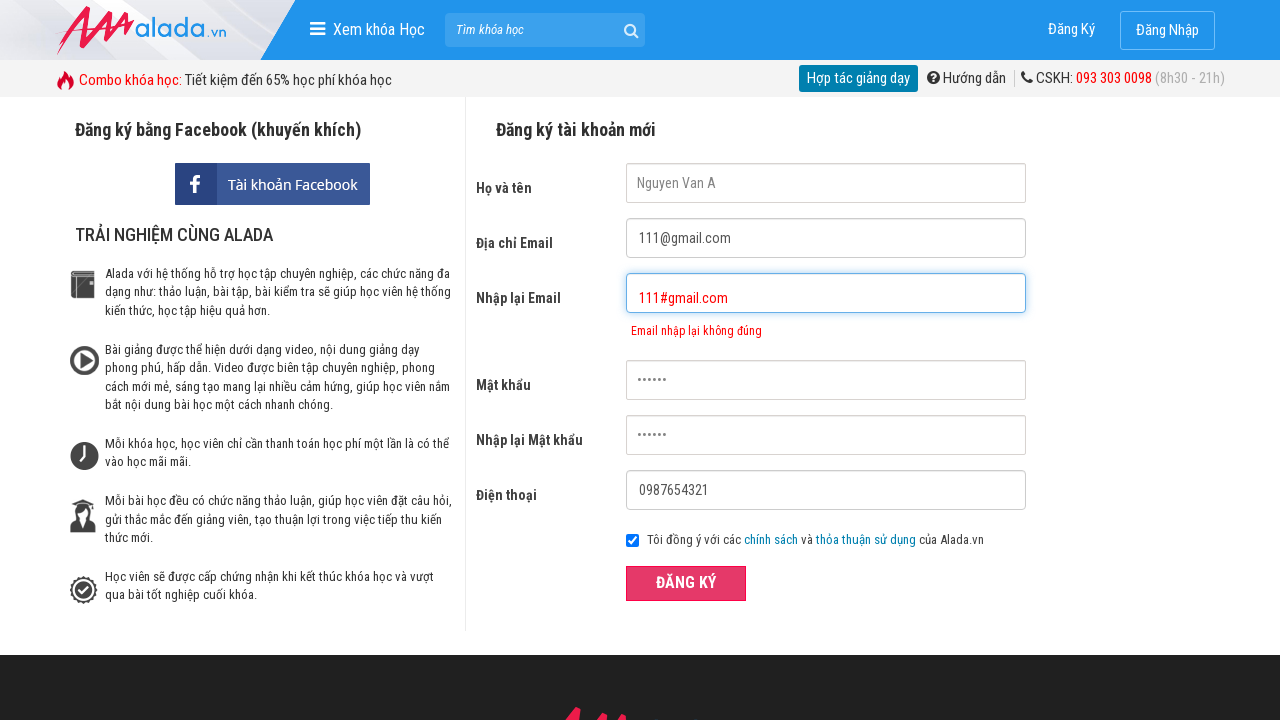

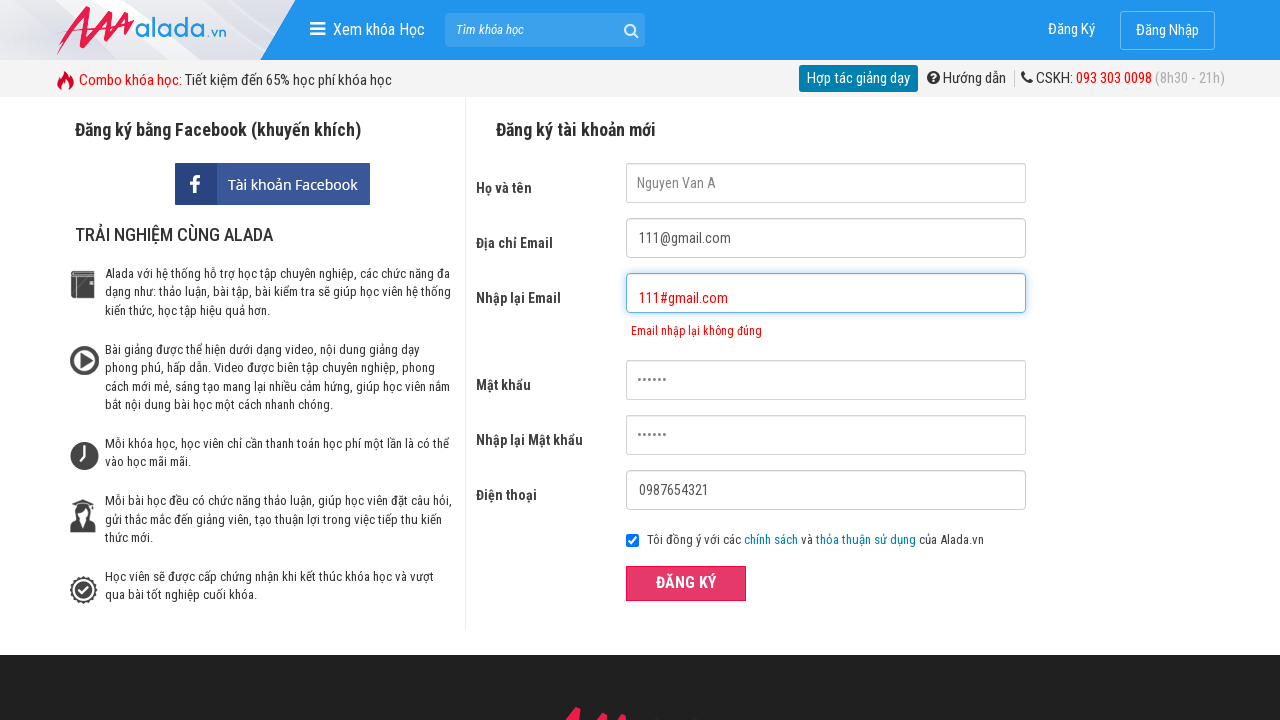